Tests page scrolling functionality by scrolling to the bottom of the page and then scrolling back to the top.

Starting URL: https://mail.rediff.com/cgi-bin/login.cgi

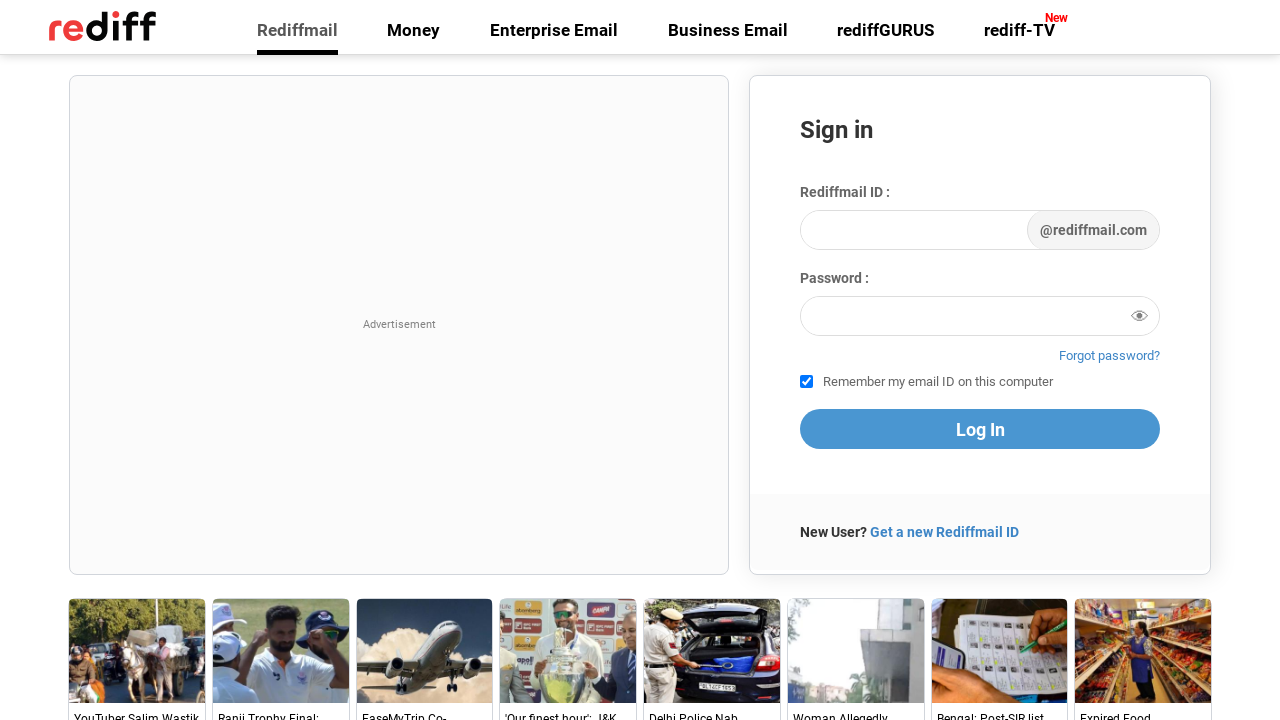

Scrolled to the bottom of the page
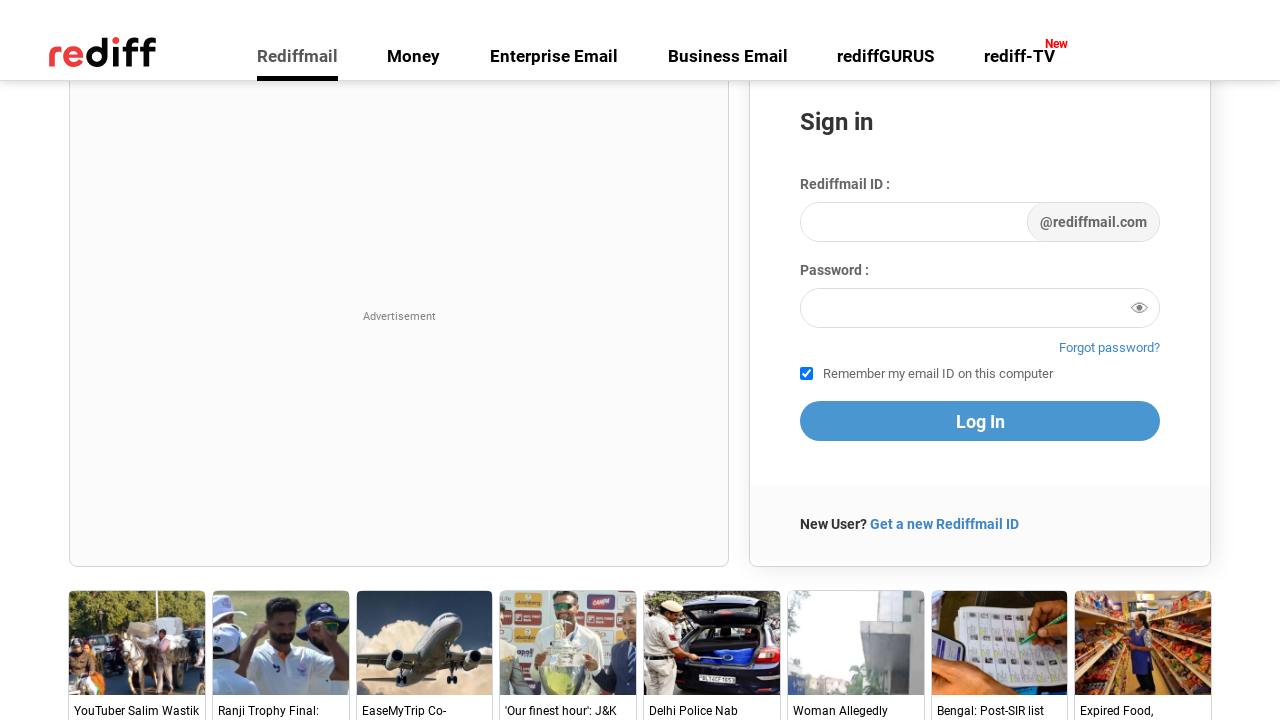

Waited for scroll to complete
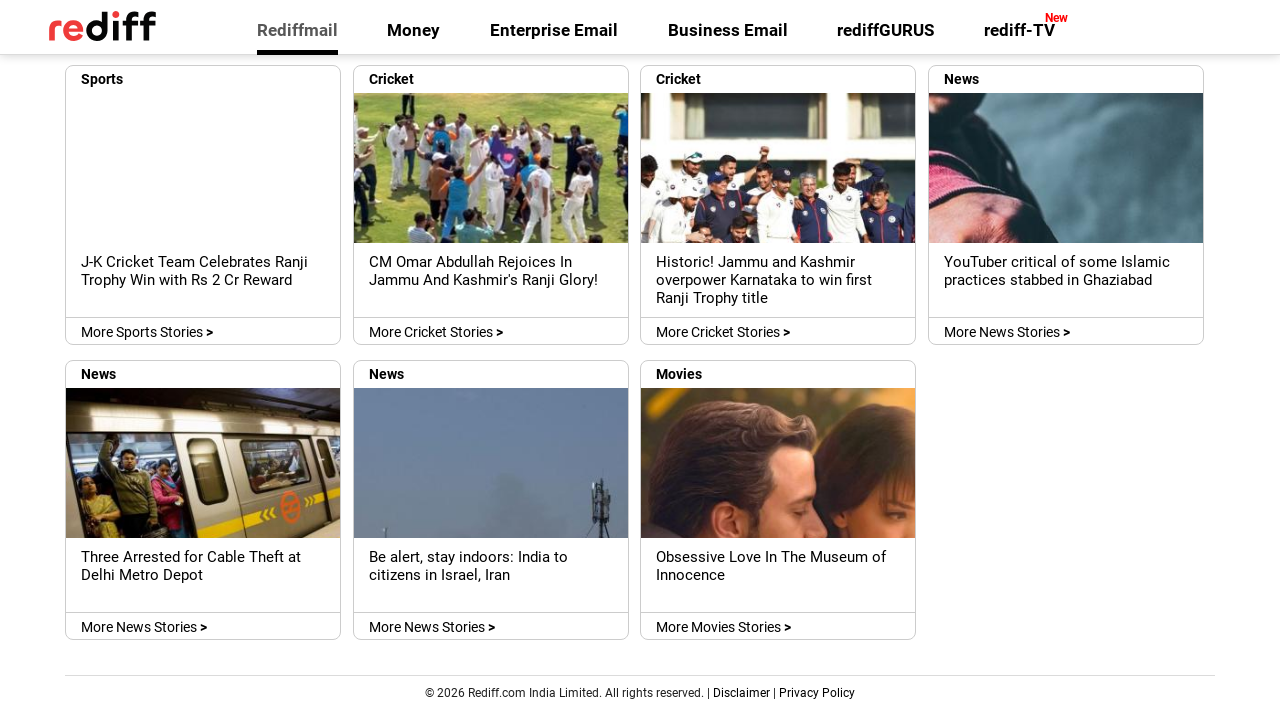

Scrolled back to the top of the page
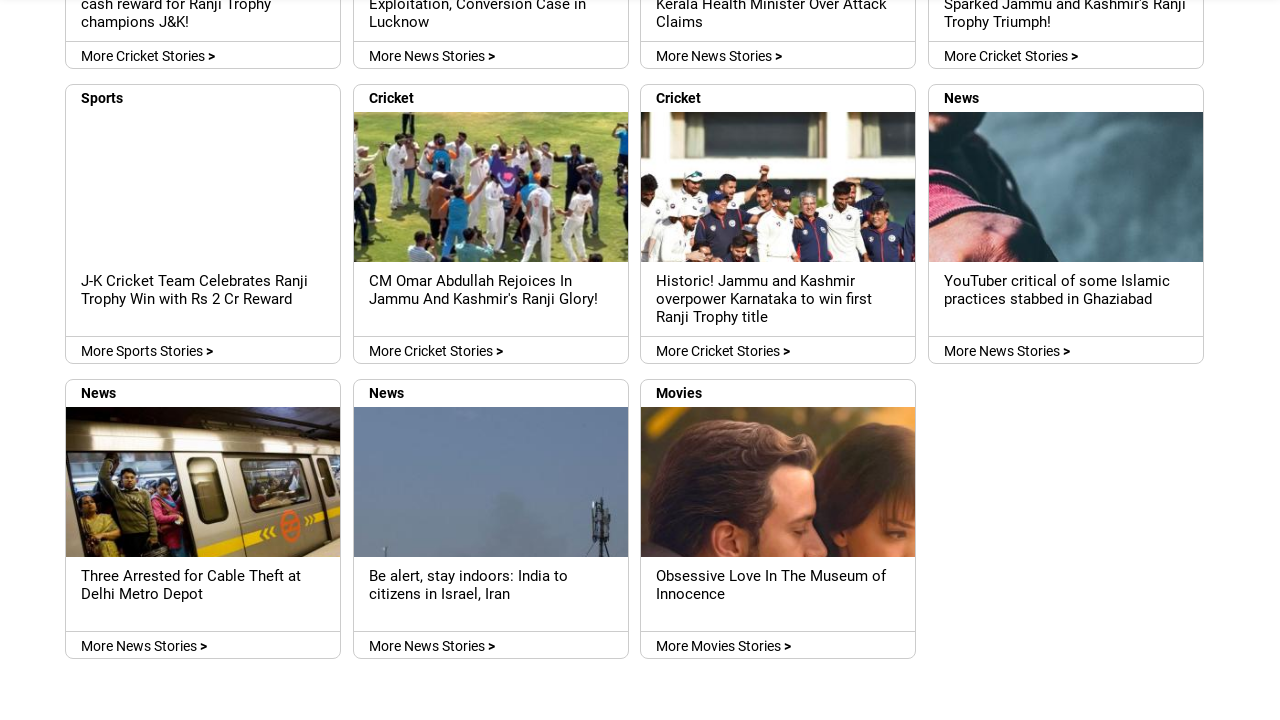

Waited for scroll to complete
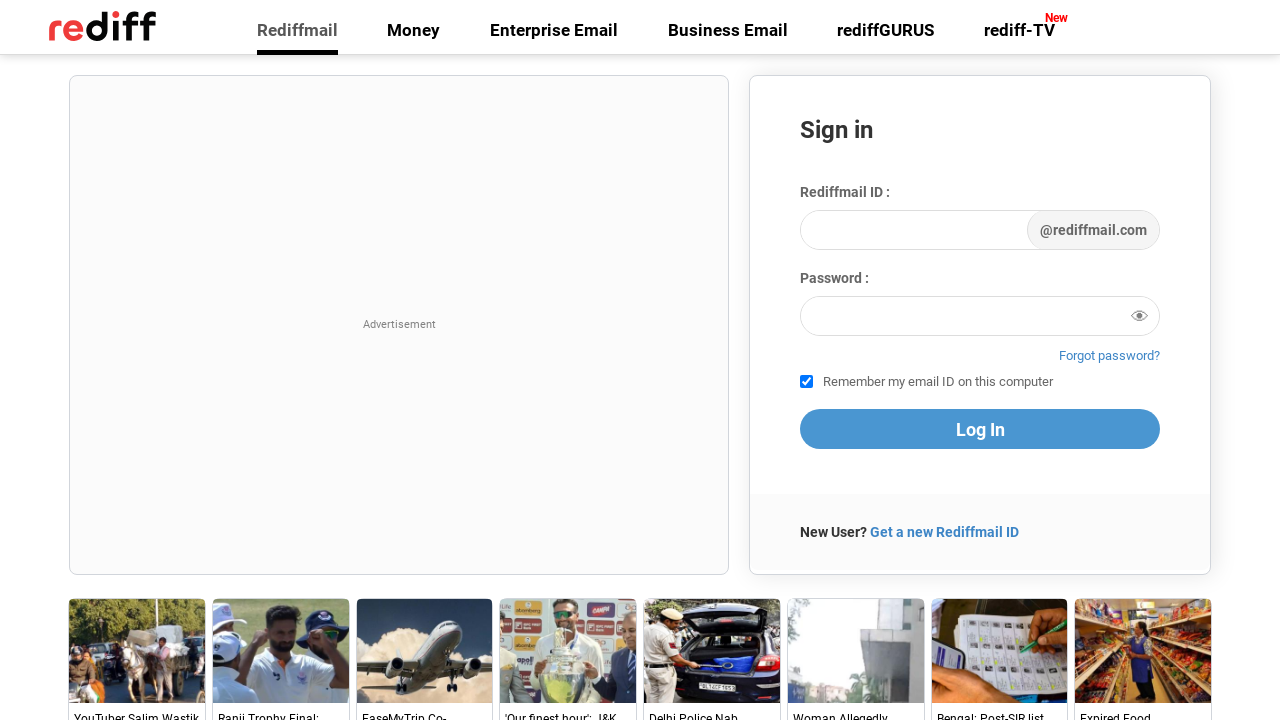

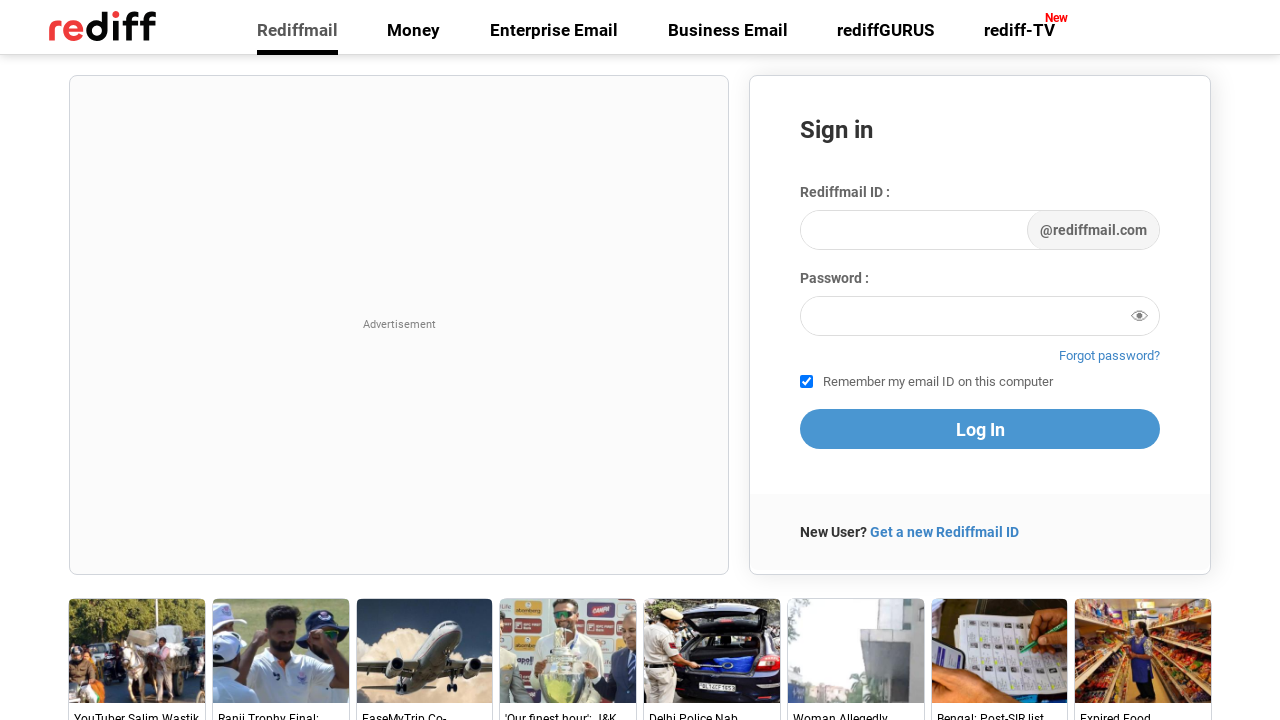